Verifies that clicking Next without entering an email on Google accounts page displays an appropriate error message

Starting URL: https://accounts.google.com

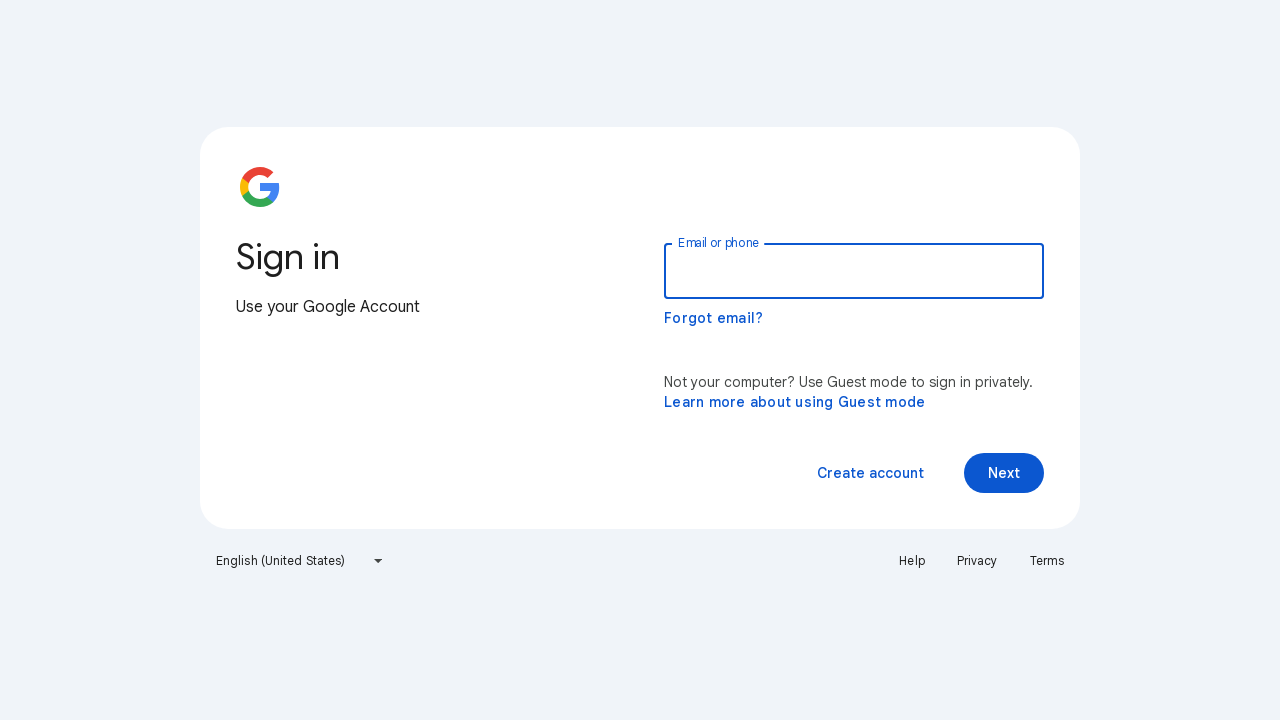

Clicked Next button without entering email address at (1004, 473) on xpath=//span[contains(text(),'Next')]
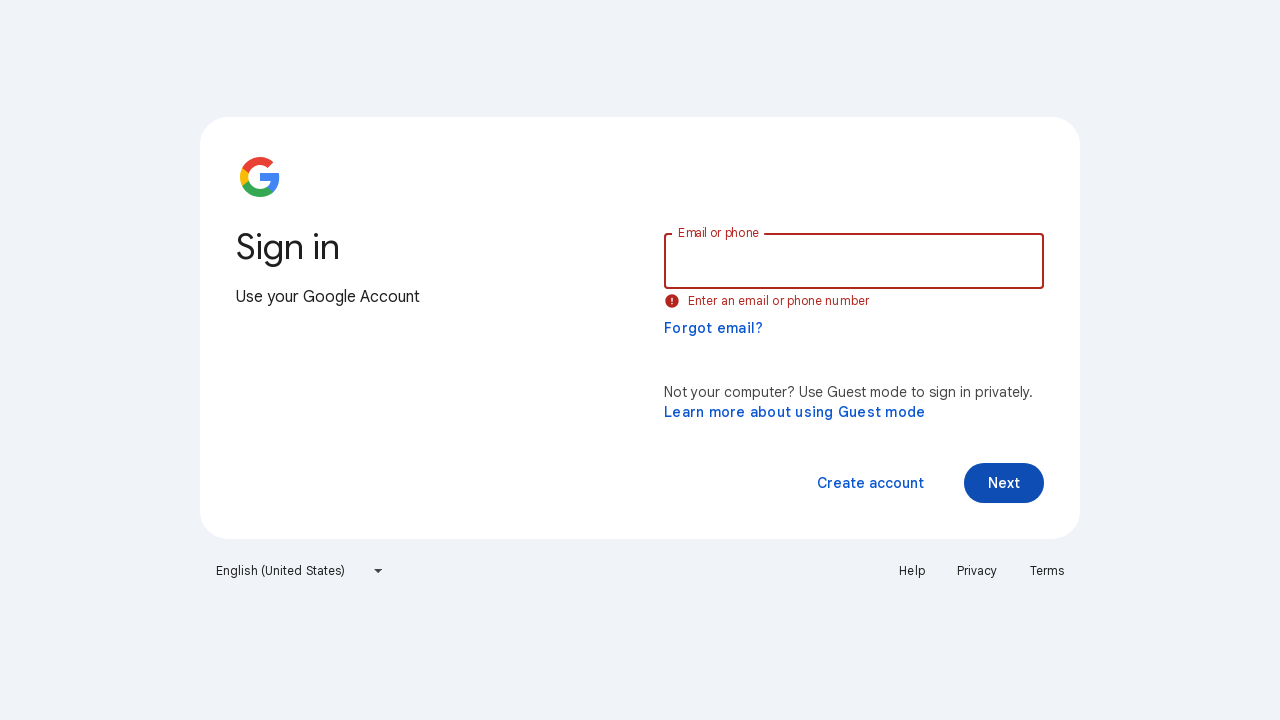

Error message element appeared on page
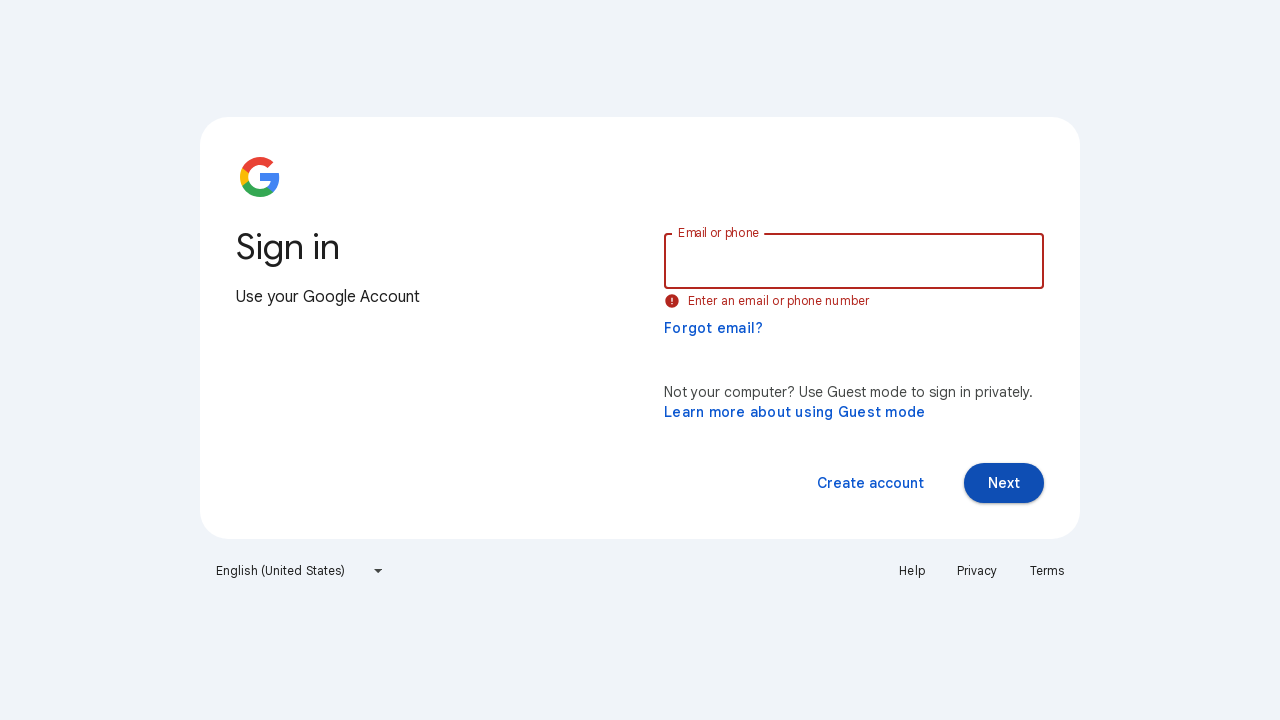

Retrieved error message text: Enter an email or phone number
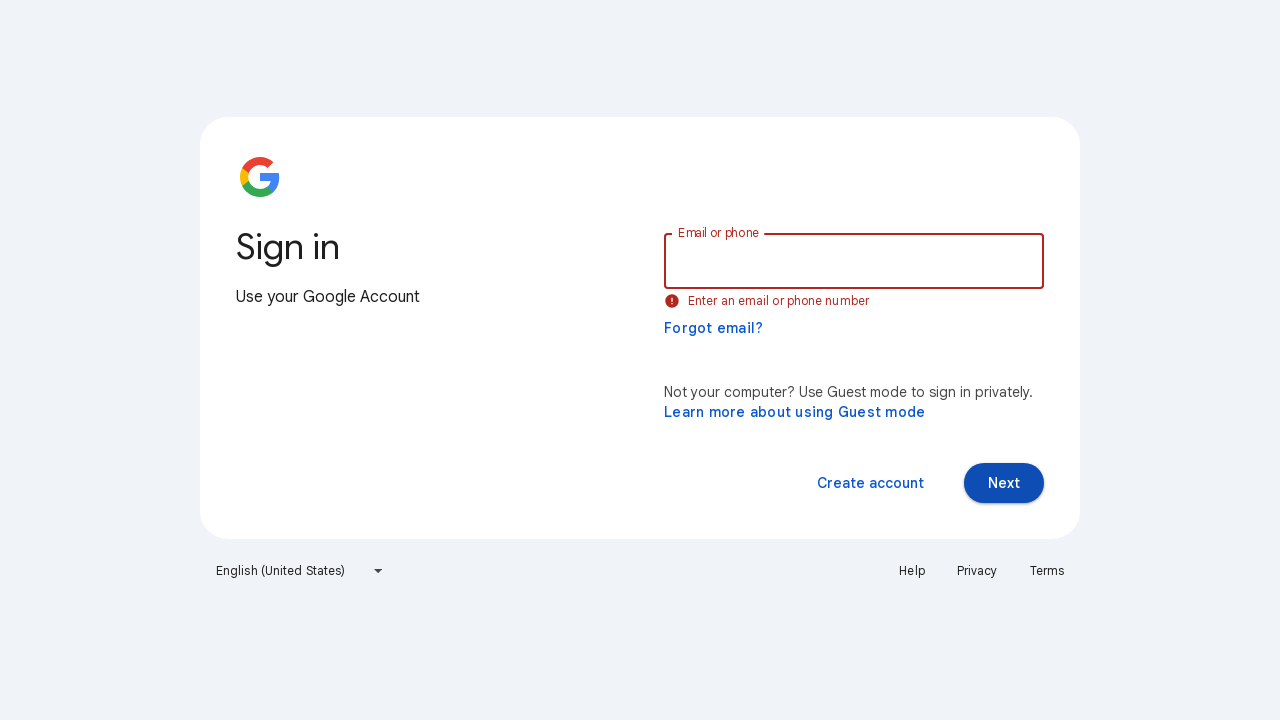

Verified error message contains 'Enter an email'
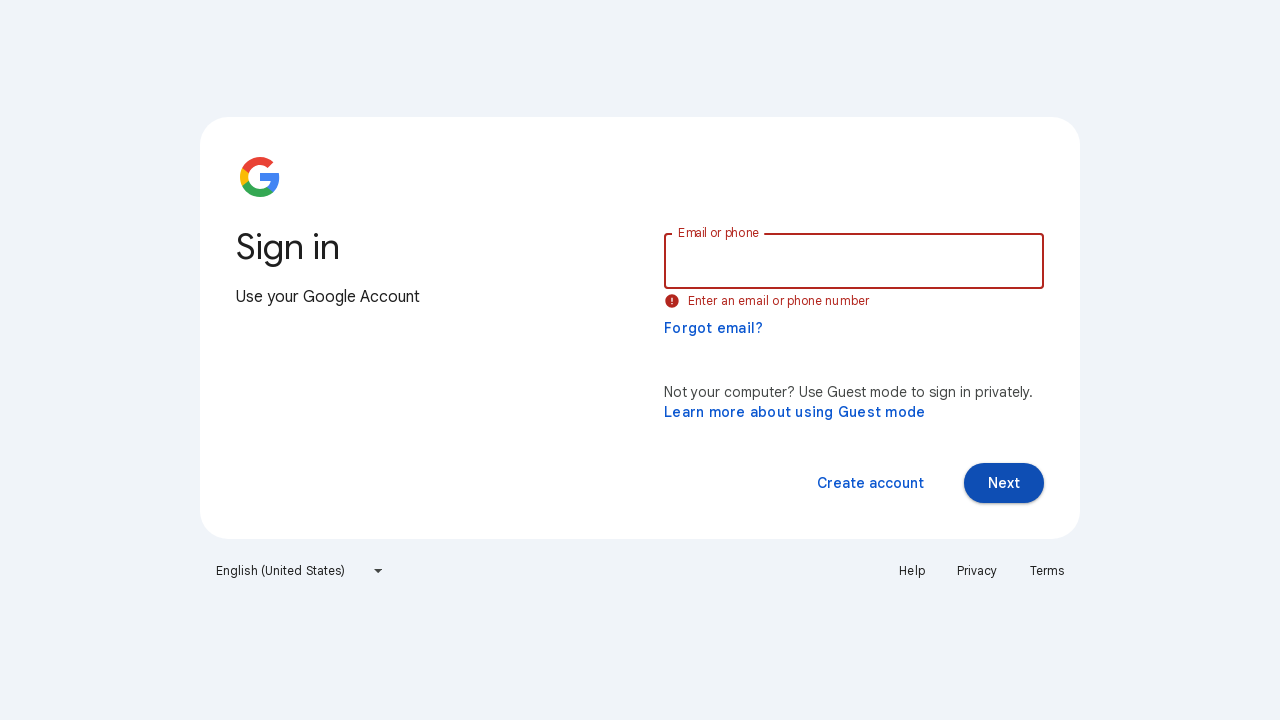

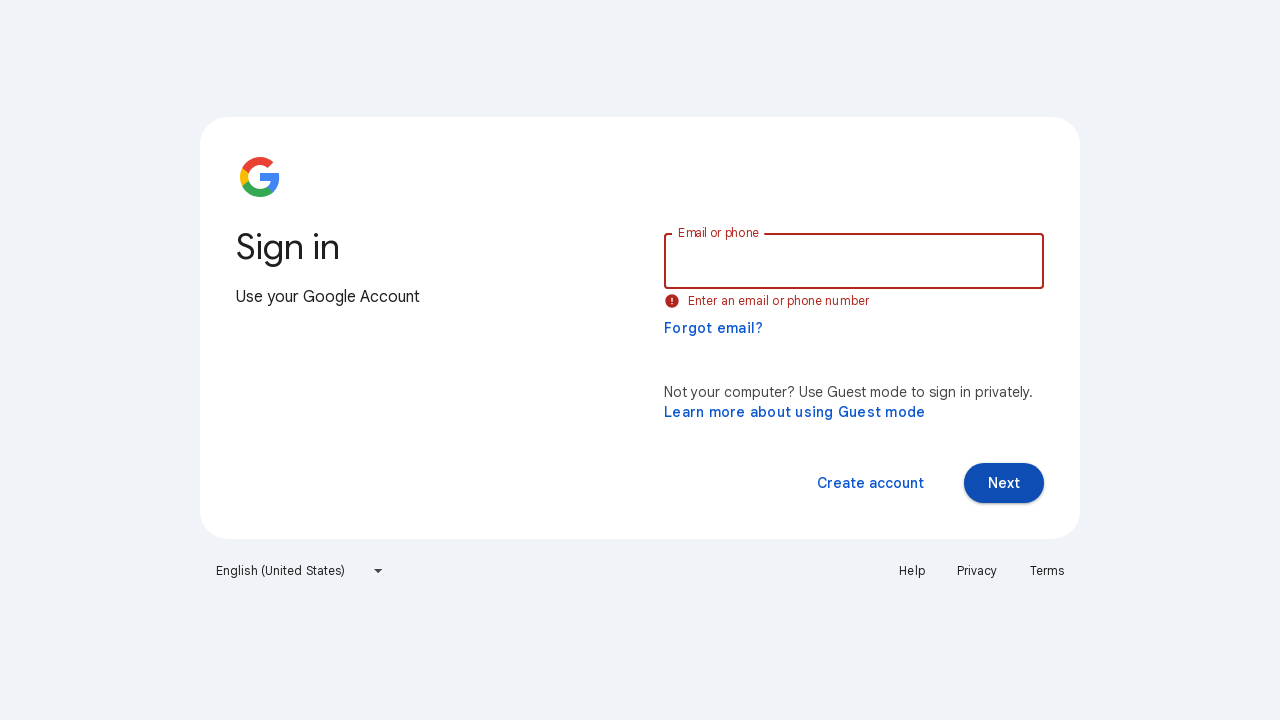